Tests nested iframe navigation by clicking through to the Nested Frames page, switching into nested iframes (frame-top, then frame-middle), and verifying content is accessible within the nested frame structure.

Starting URL: https://the-internet.herokuapp.com/

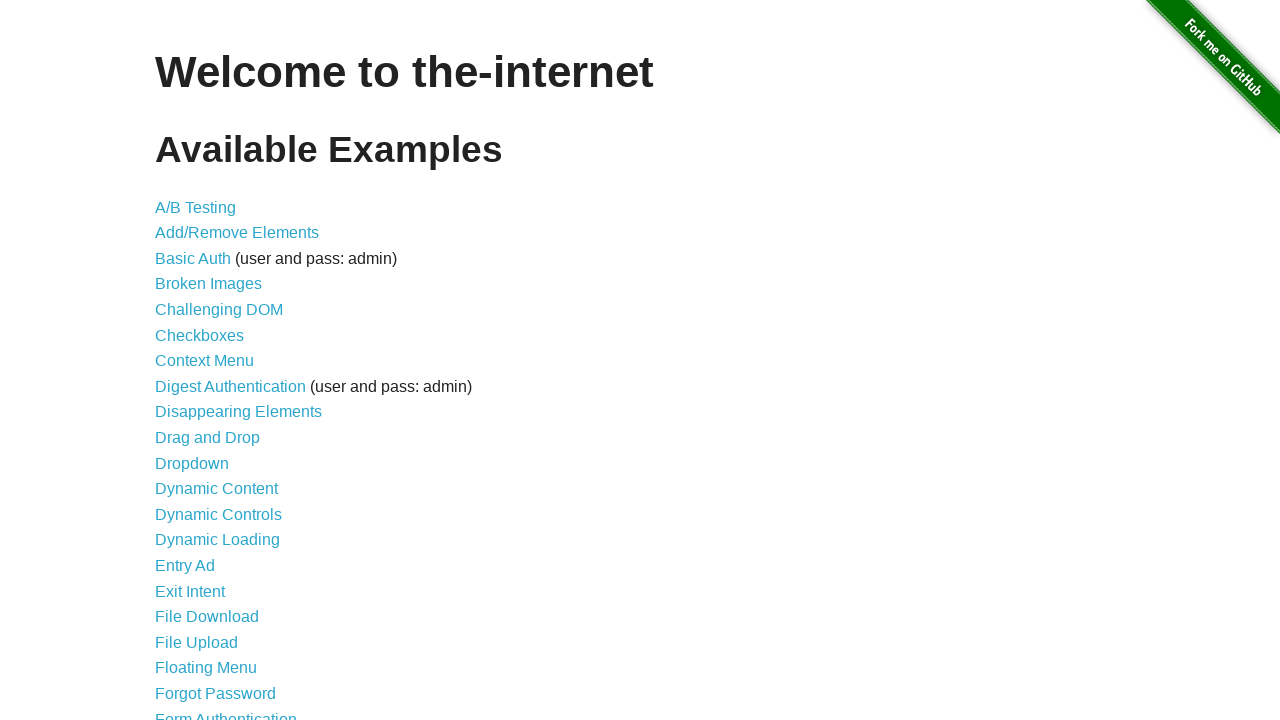

Clicked on 'Frames' link at (182, 361) on text=Frames
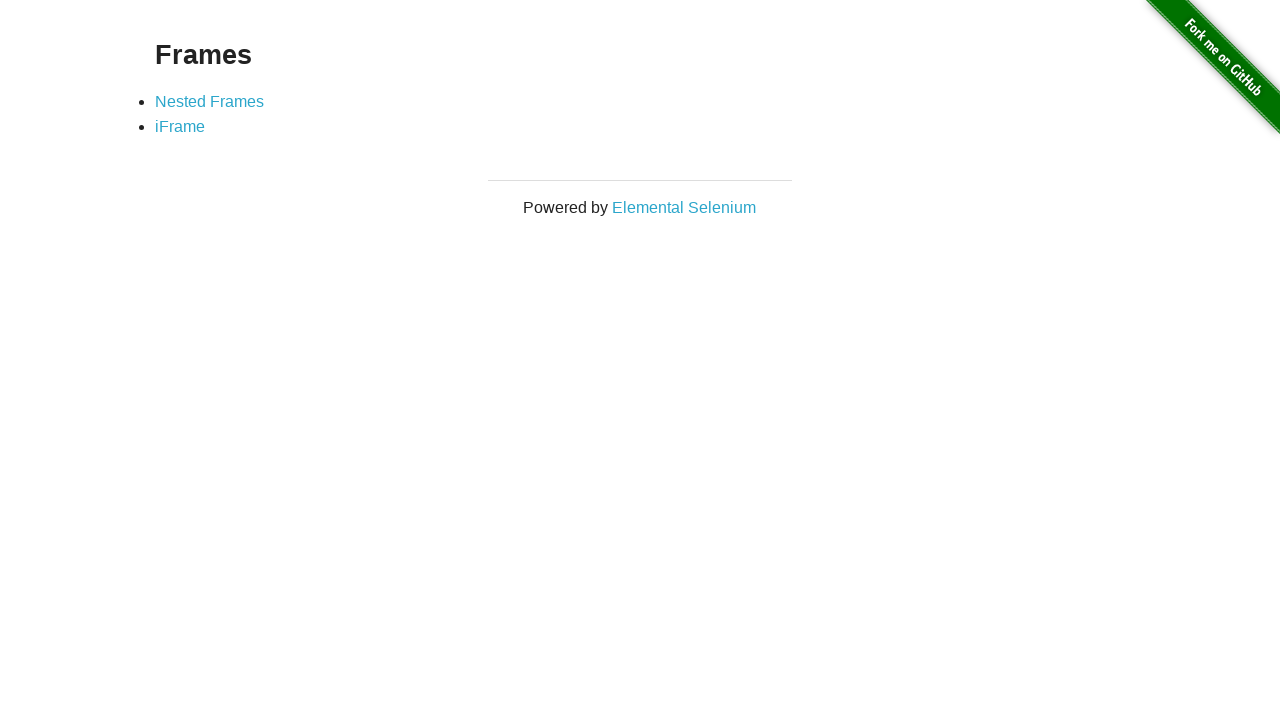

Clicked on 'Nested Frames' link to navigate to nested iframe test page at (210, 101) on text=Nested Frames
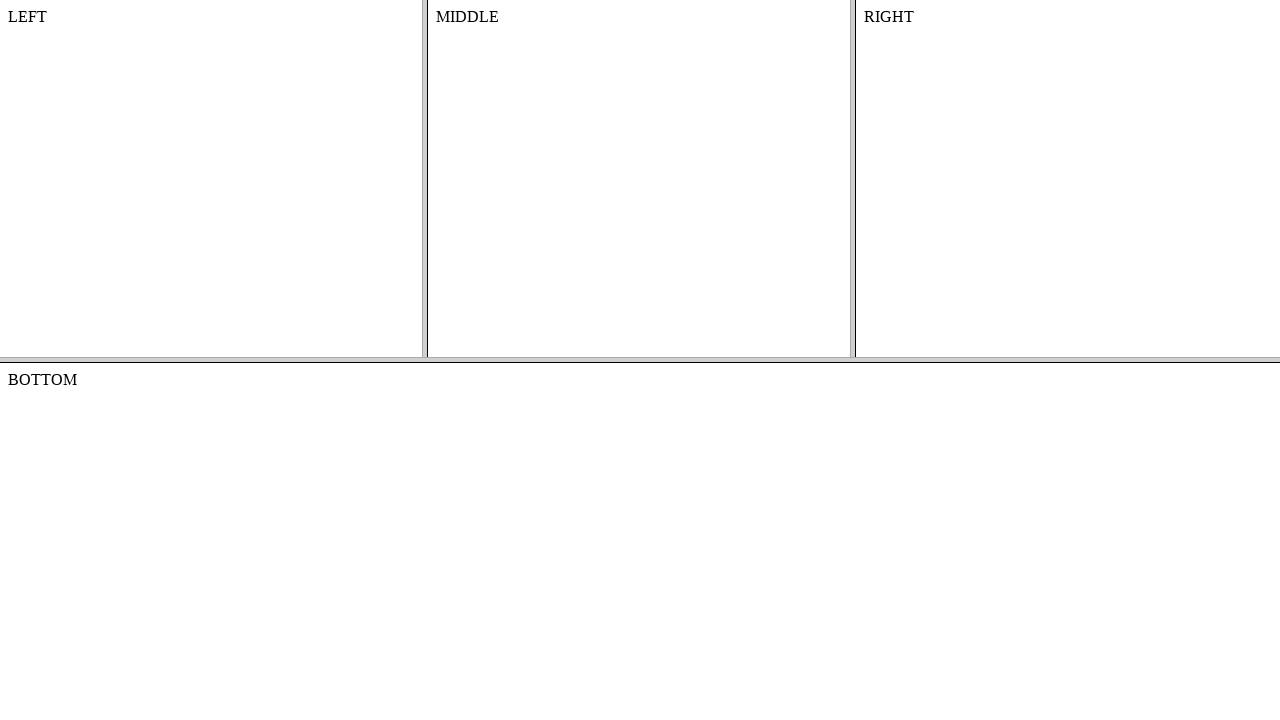

Located the top-level frame 'frame-top'
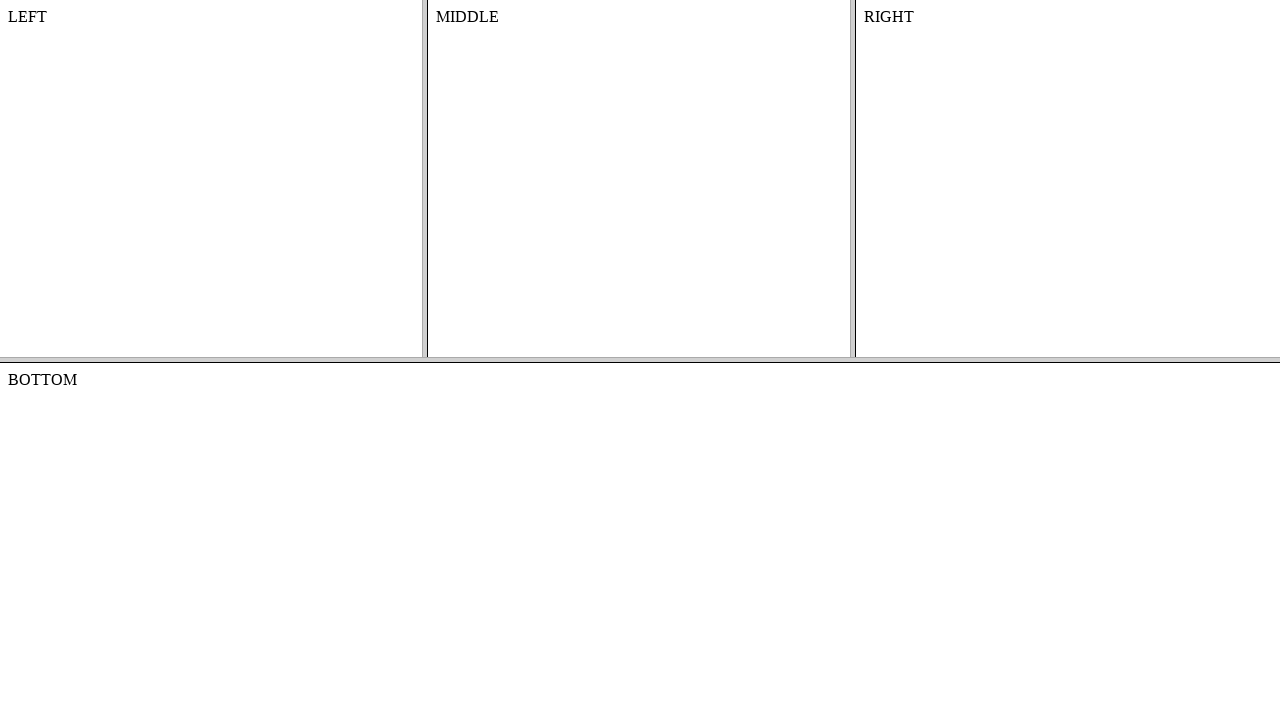

Located the nested middle frame 'frame-middle' within frame-top
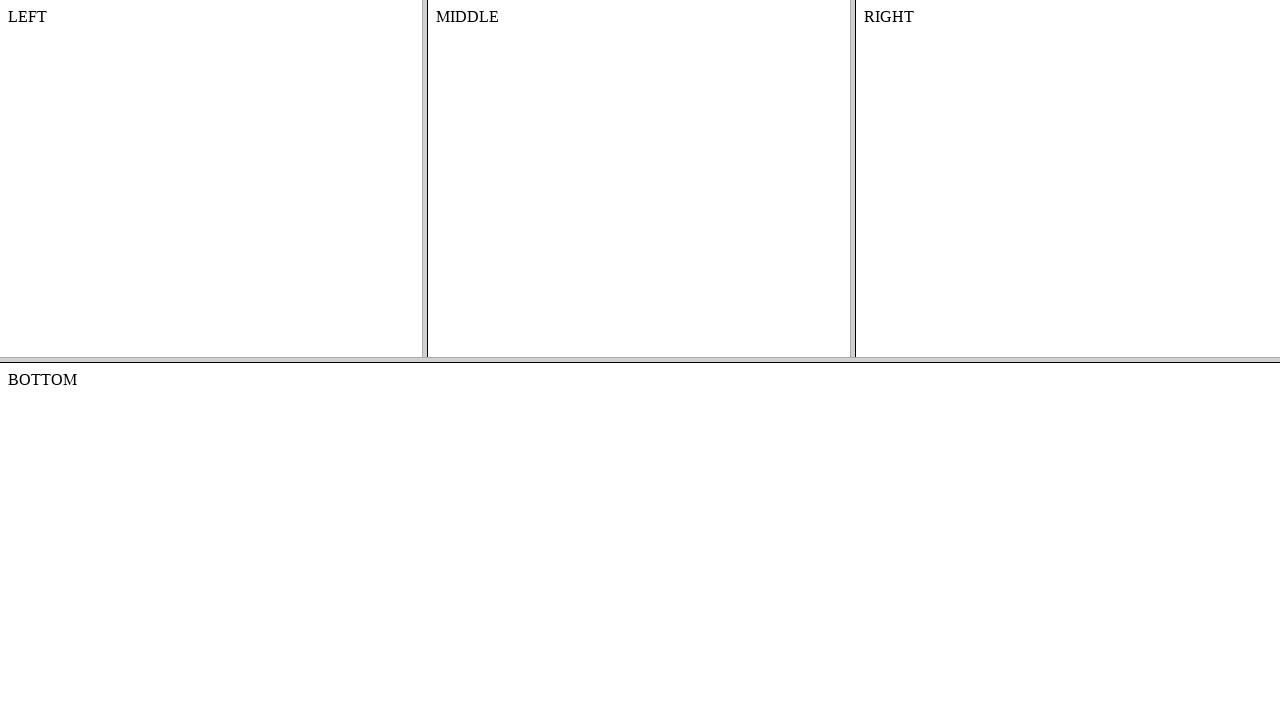

Verified content element is accessible within the nested frame structure
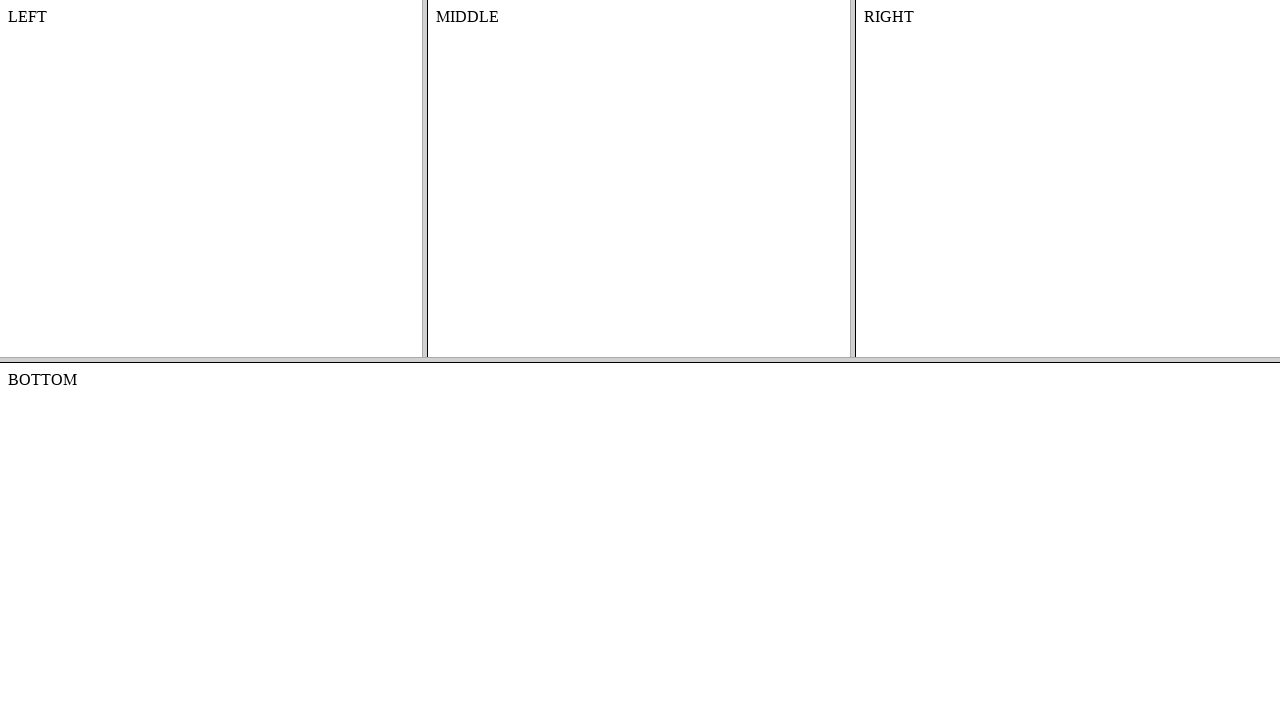

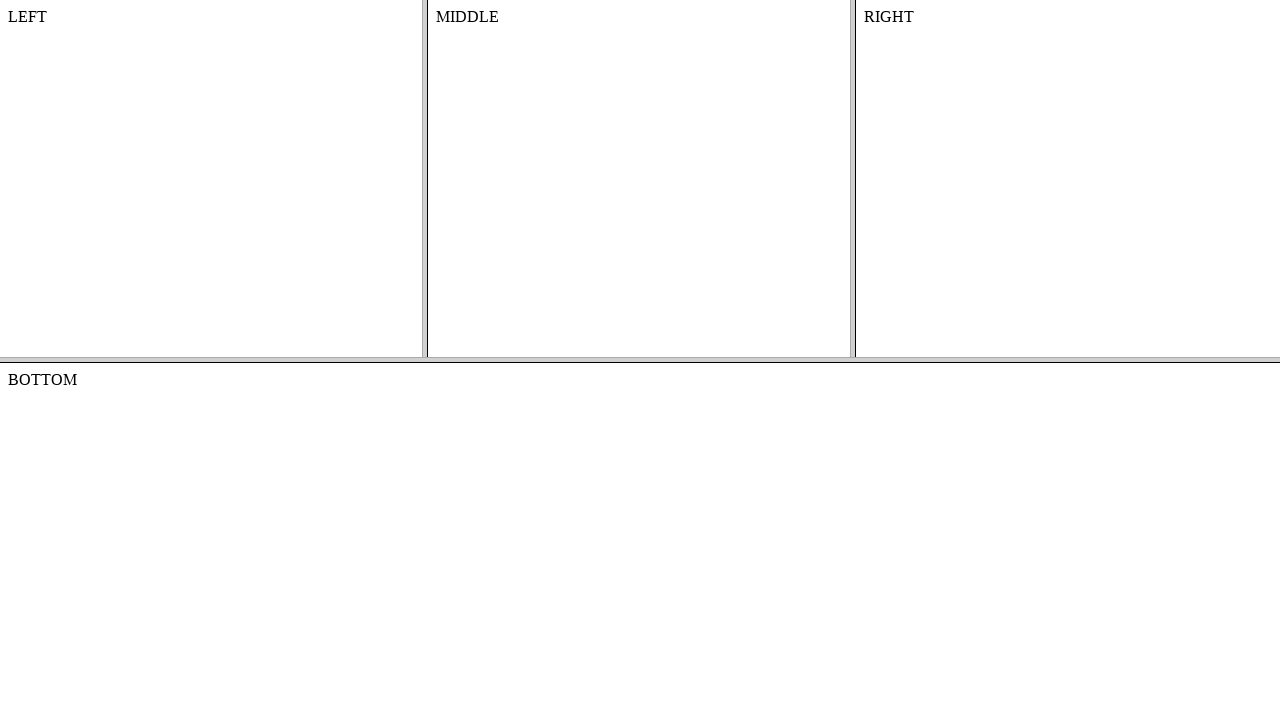